Tests zipcode validation on a registration form by entering an invalid 4-digit zipcode and verifying the error message

Starting URL: https://www.sharelane.com/cgi-bin/register.py

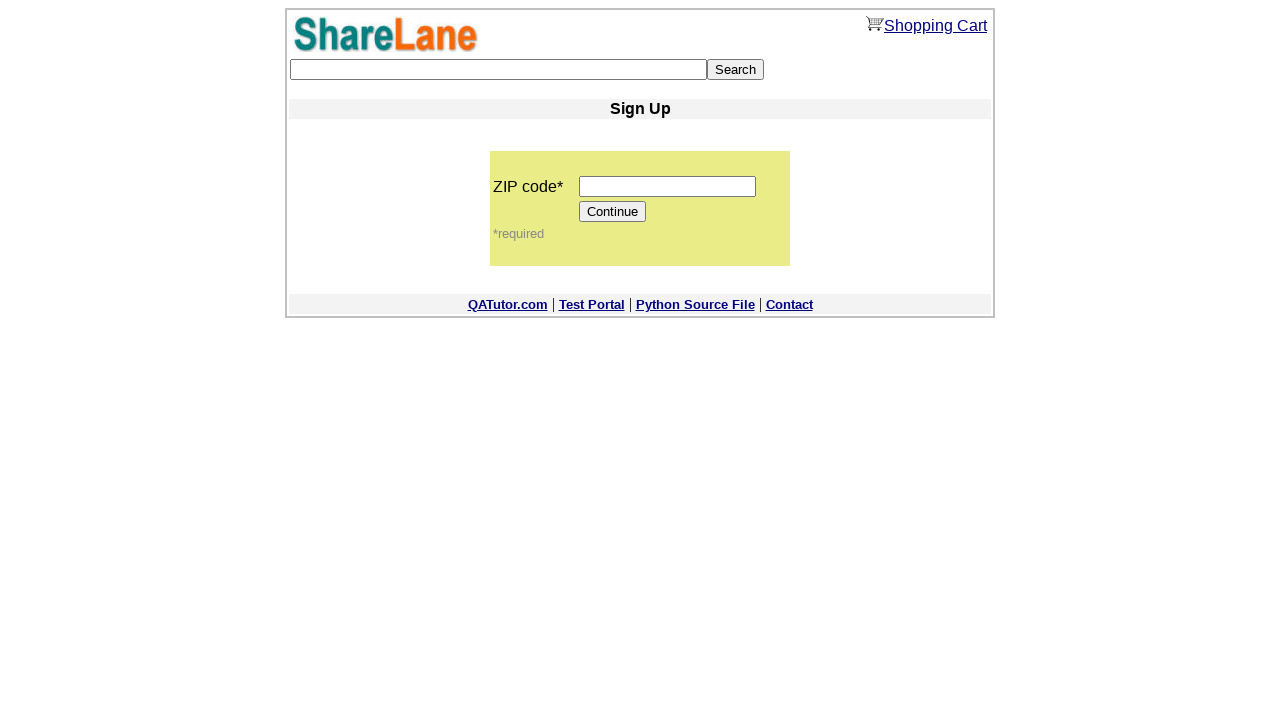

Filled zip code field with invalid 4-digit code '1111' on input[name='zip_code']
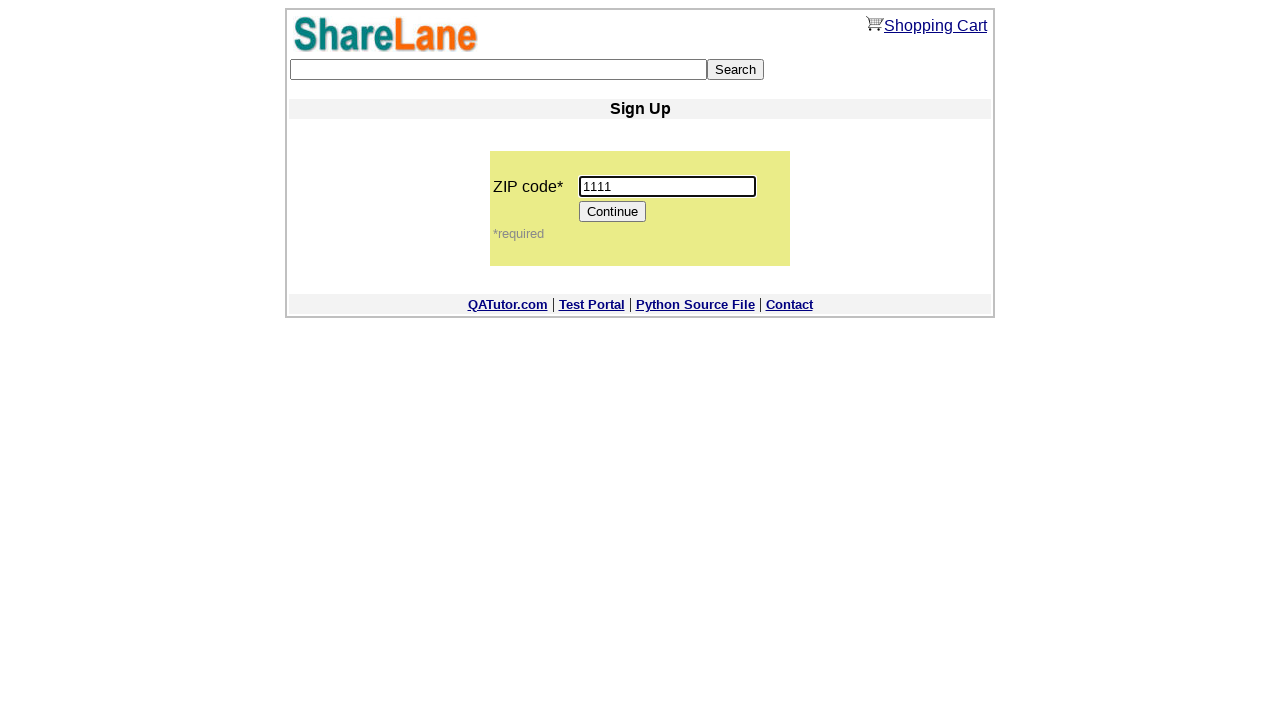

Clicked Continue button to submit form at (613, 212) on [value='Continue']
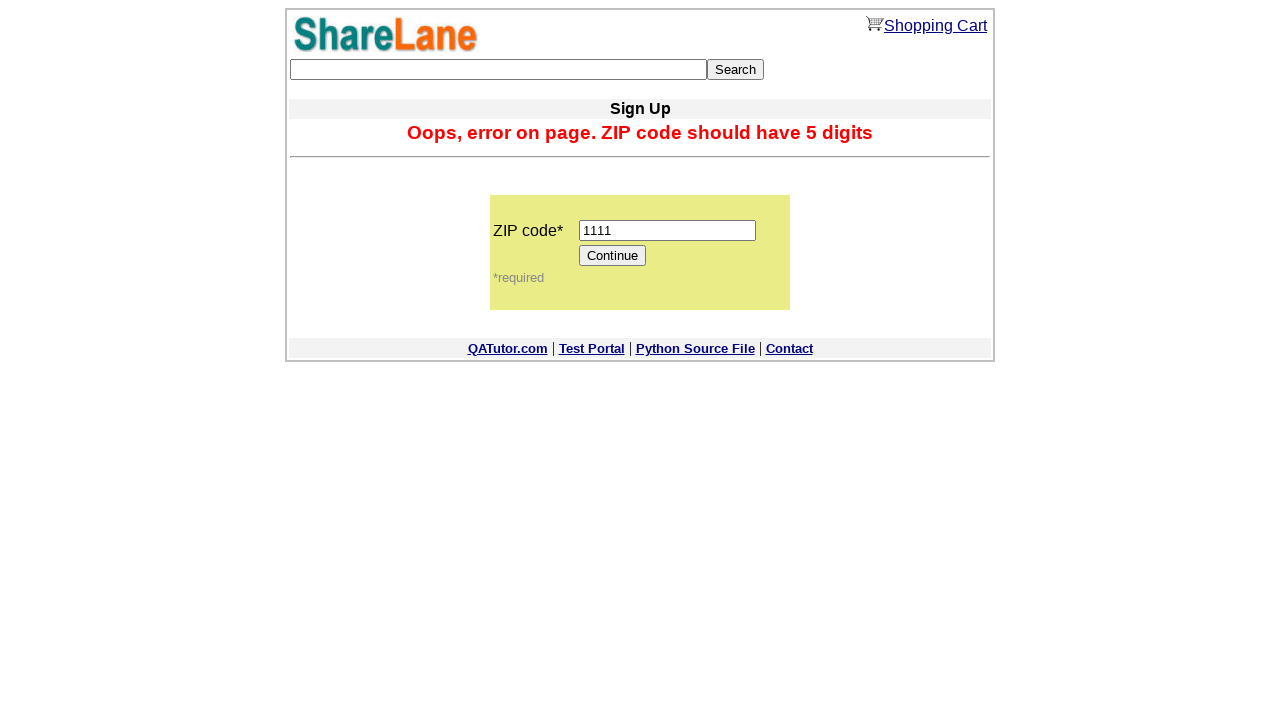

Error message element appeared on the page
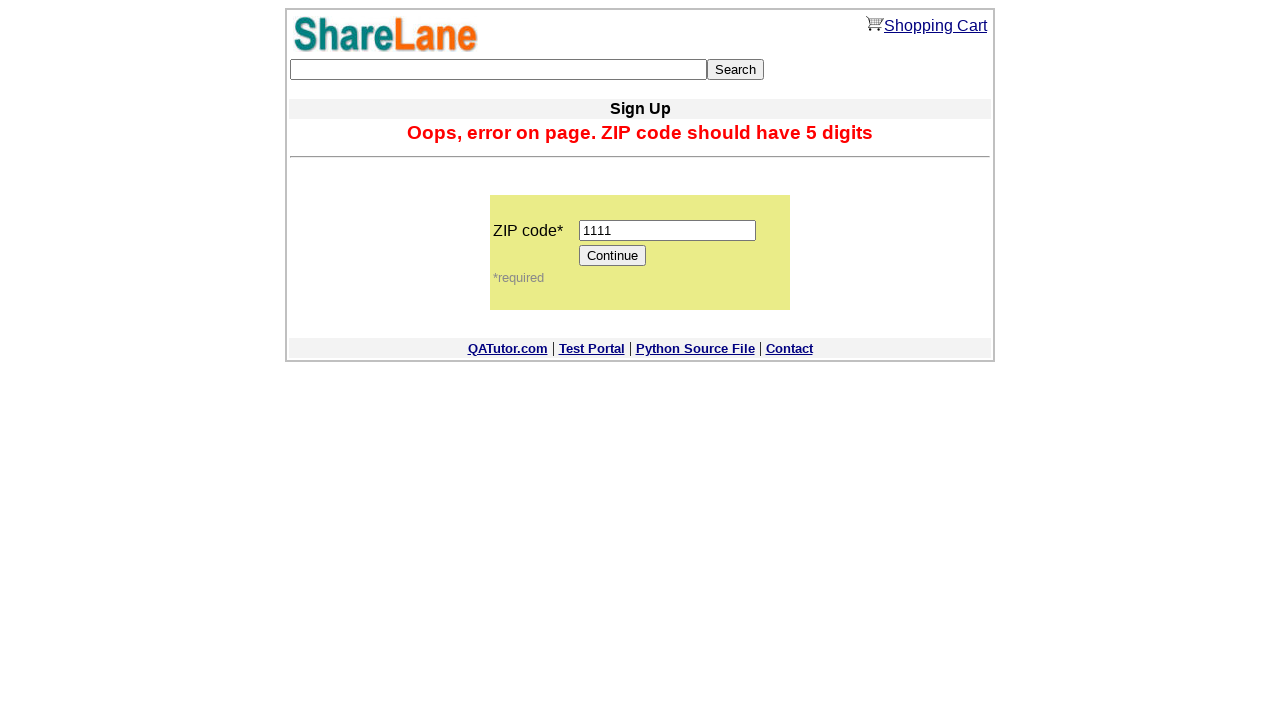

Retrieved error message text: 'Oops, error on page. ZIP code should have 5 digits'
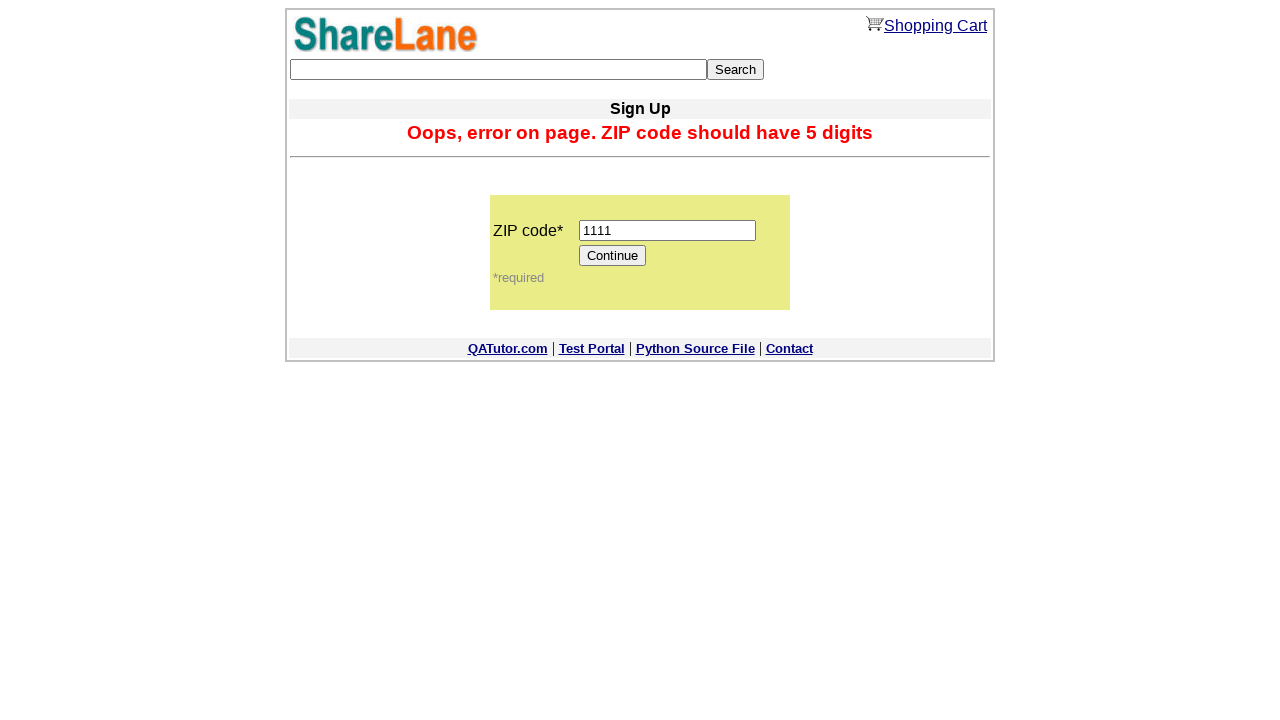

Verified error message matches expected text about ZIP code requiring 5 digits
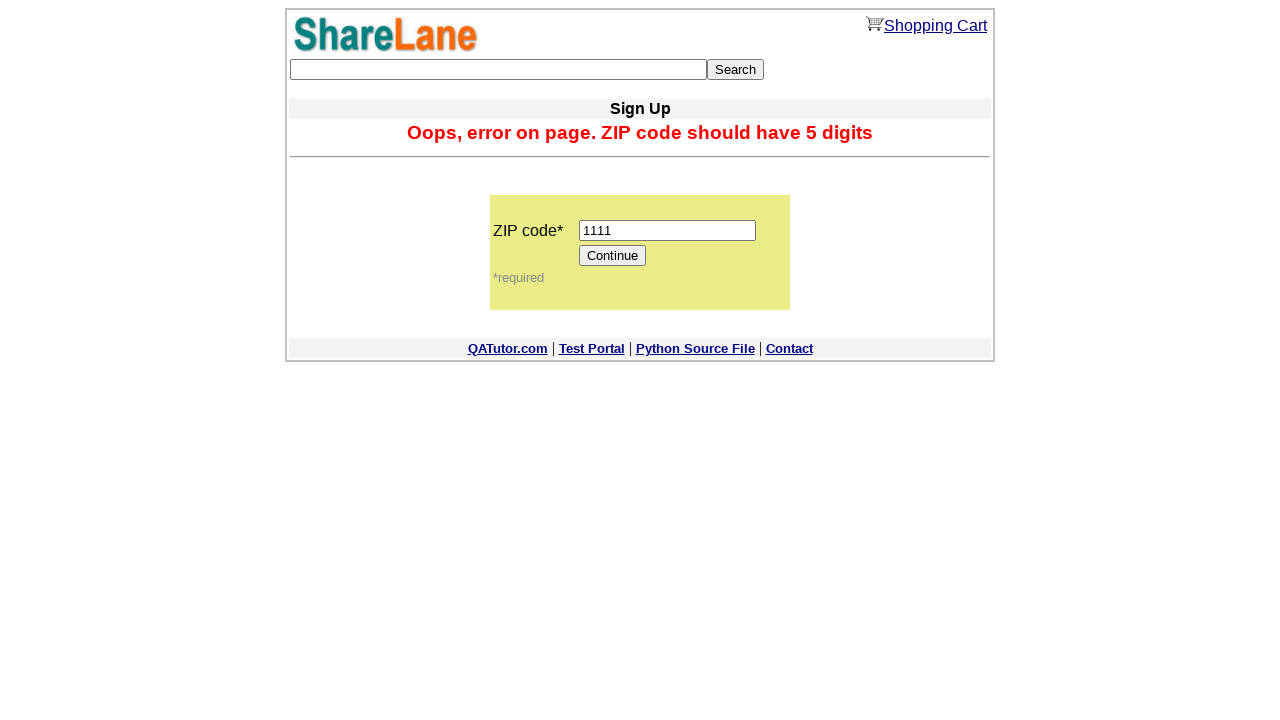

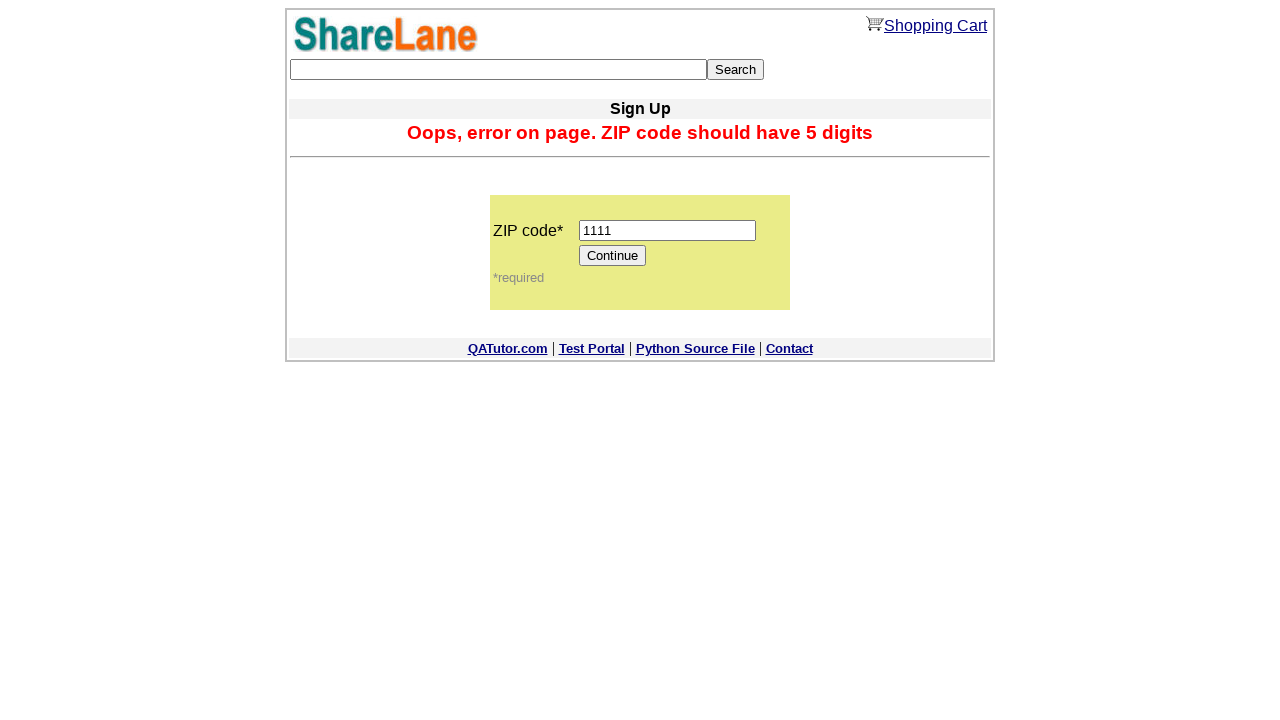